Tests a todo list application with auto-hiding notifications, including validation for empty input, adding new items, and handling duplicate entries

Starting URL: https://material.playwrightvn.com/15-auto-hide-notification.html

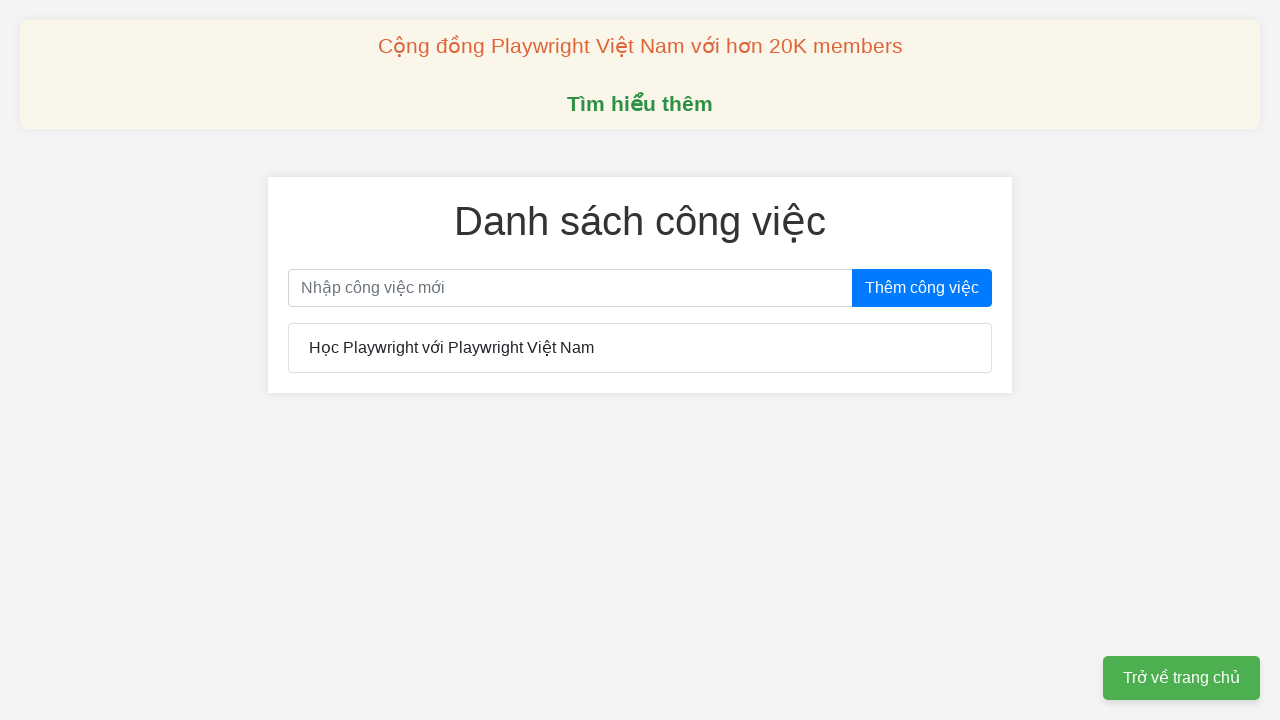

Clicked Add button without entering any text to test empty input validation at (922, 288) on button.btn-primary
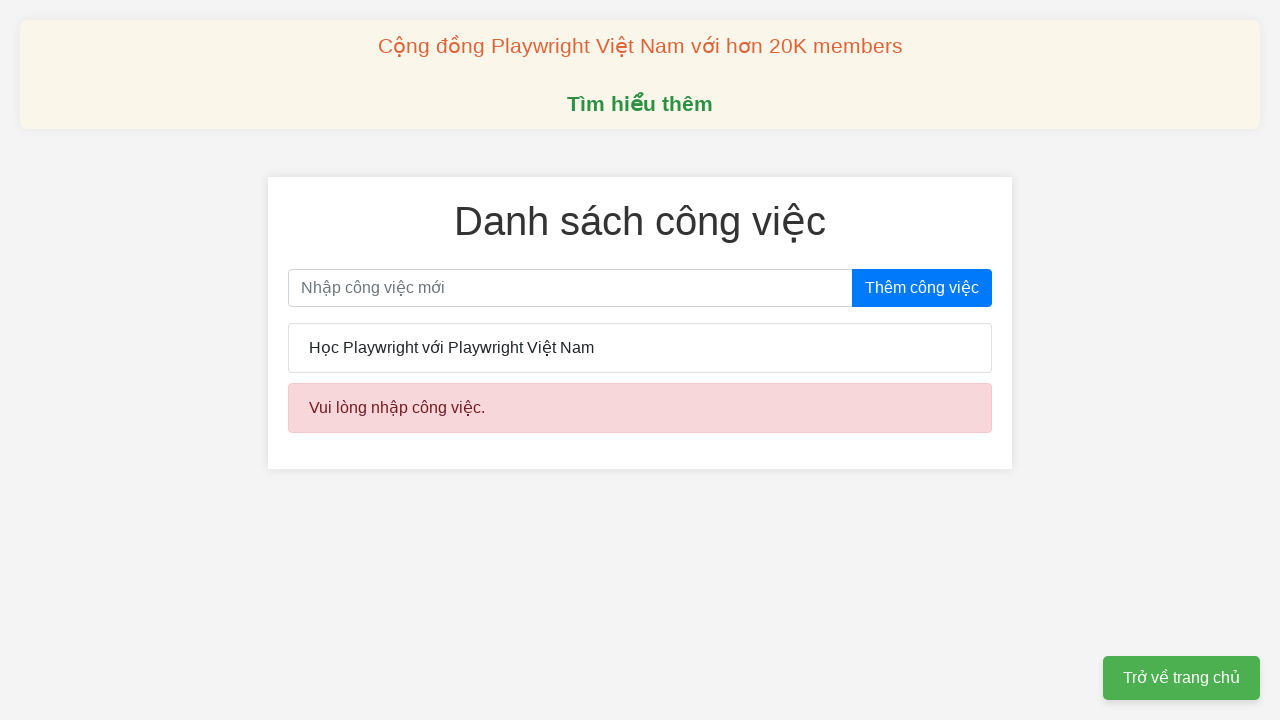

Waited for notification to auto-hide
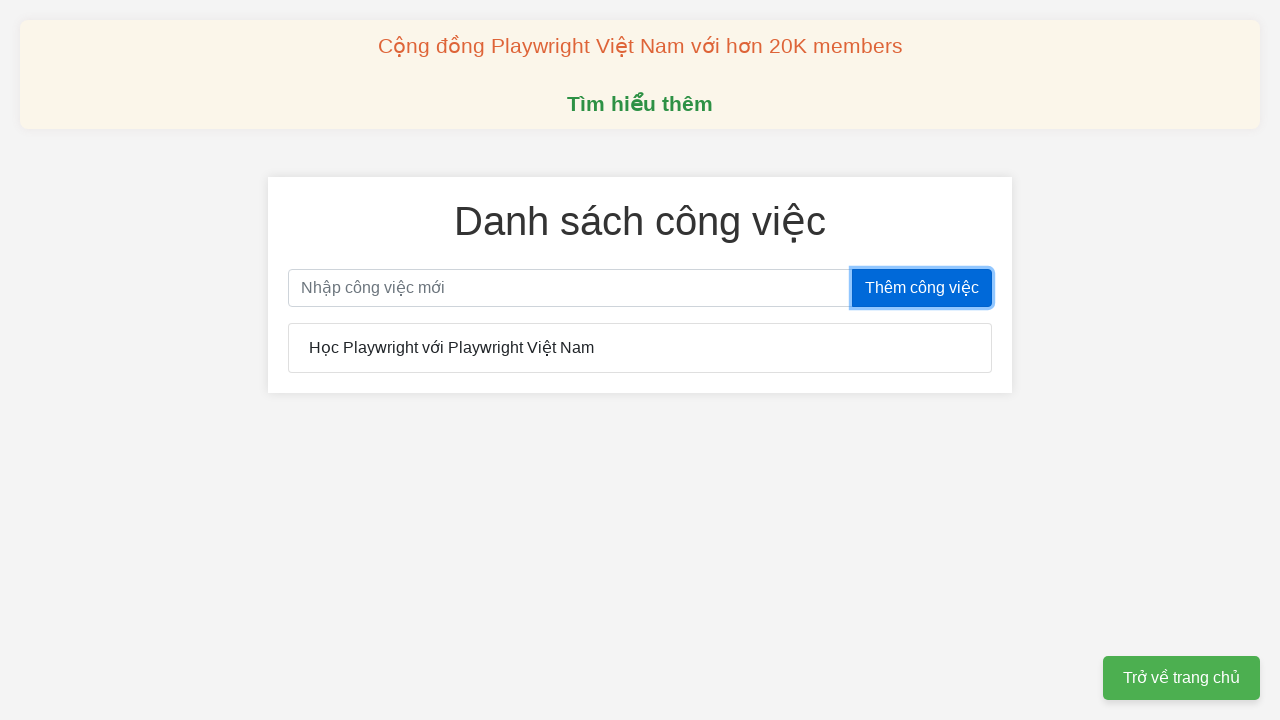

Filled todo input field with 'Study Automation FC' on input#todoInput
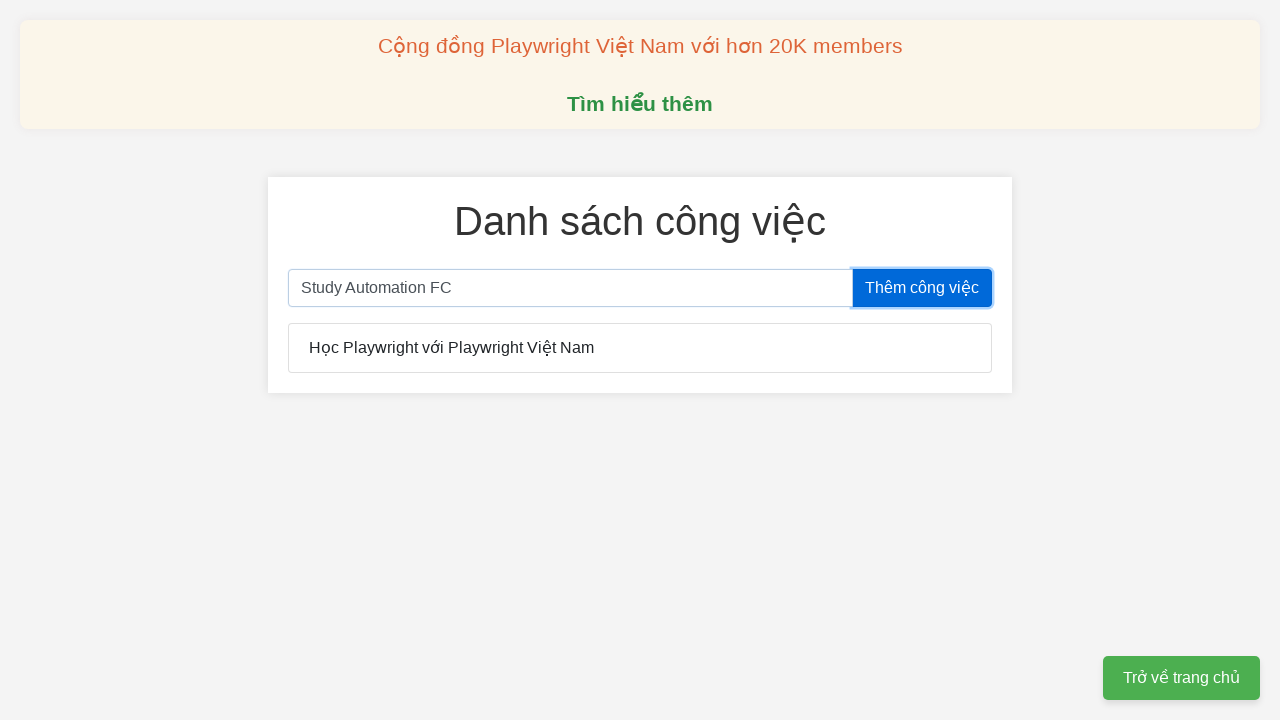

Clicked Add button to add the first todo item at (922, 288) on button.btn-primary
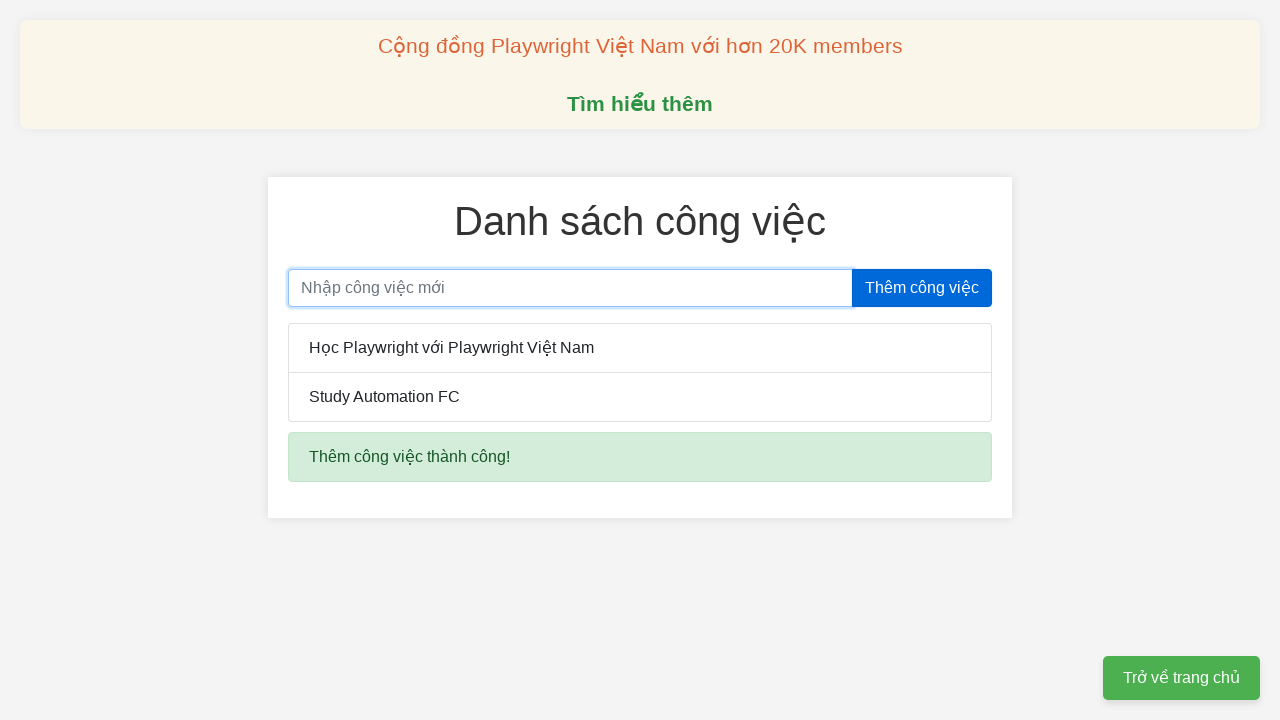

Waited for notification to auto-hide after adding first item
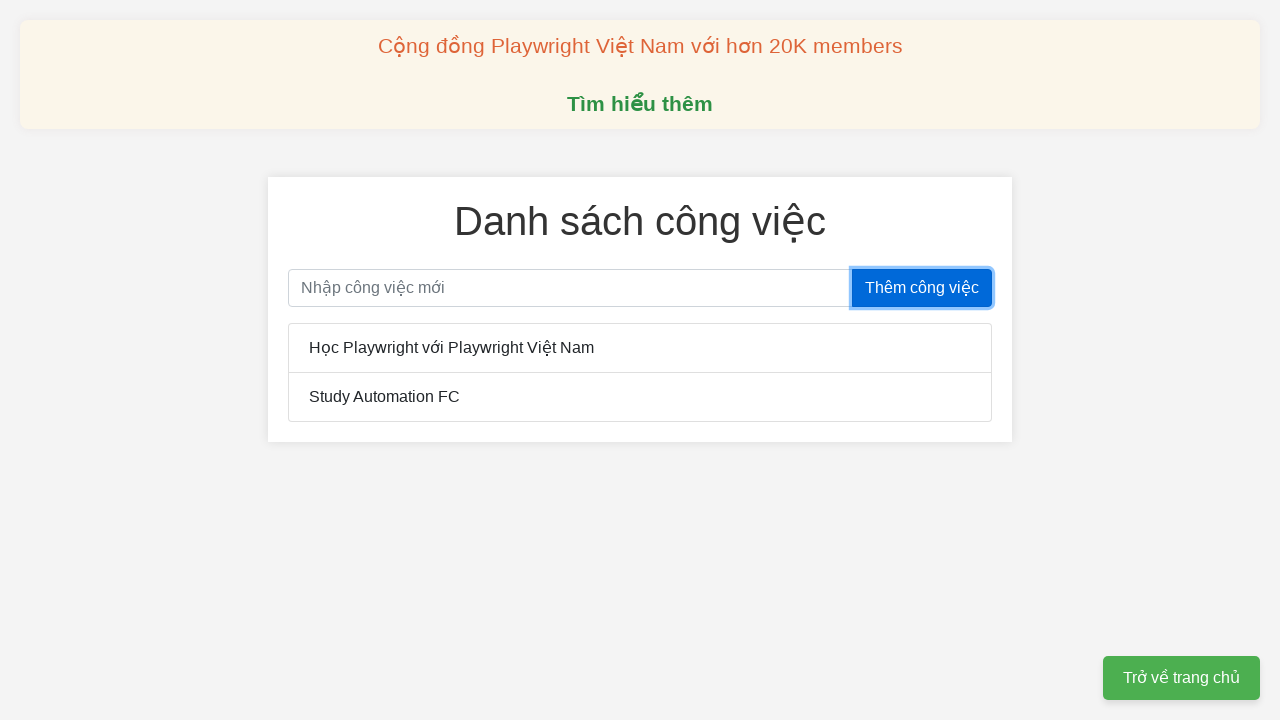

Filled todo input field with duplicate entry 'Study Automation FC' on input#todoInput
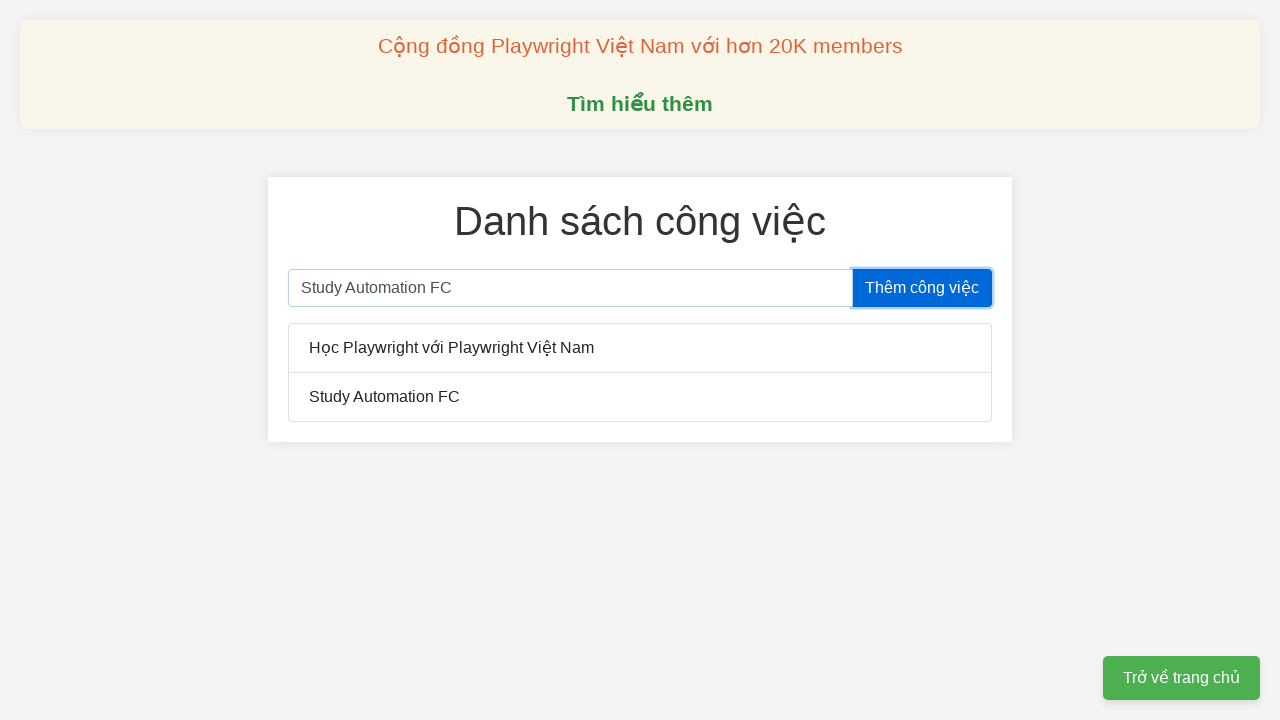

Clicked Add button to attempt adding duplicate todo item at (922, 288) on button.btn-primary
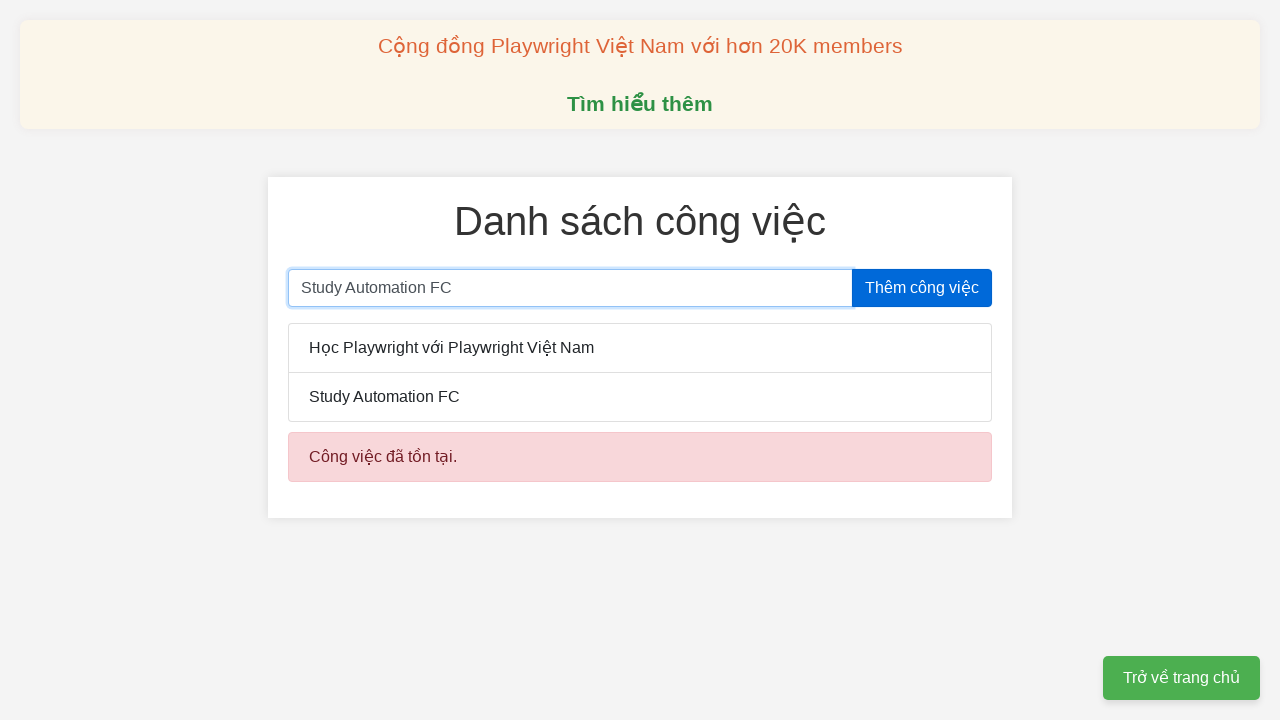

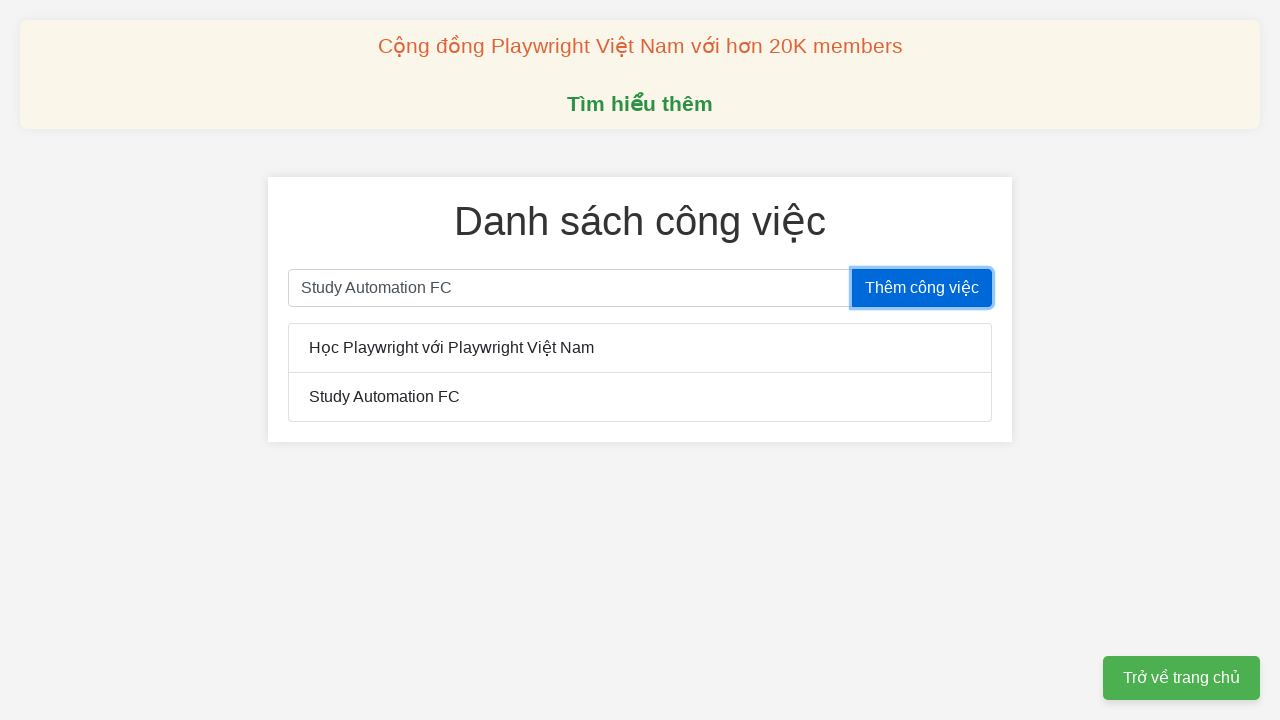